Tests AJAX functionality by clicking a button and waiting for dynamically loaded content to appear

Starting URL: http://uitestingplayground.com/ajax

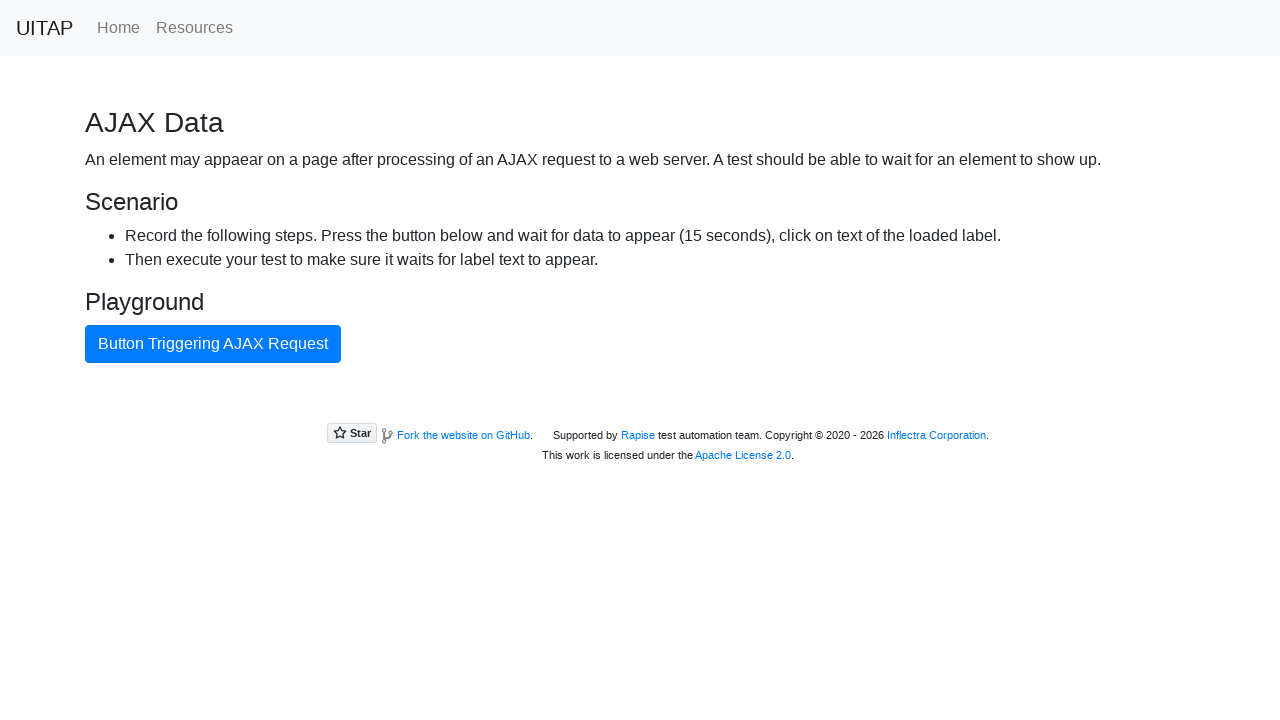

Clicked the AJAX button to trigger dynamic content loading at (213, 344) on #ajaxButton
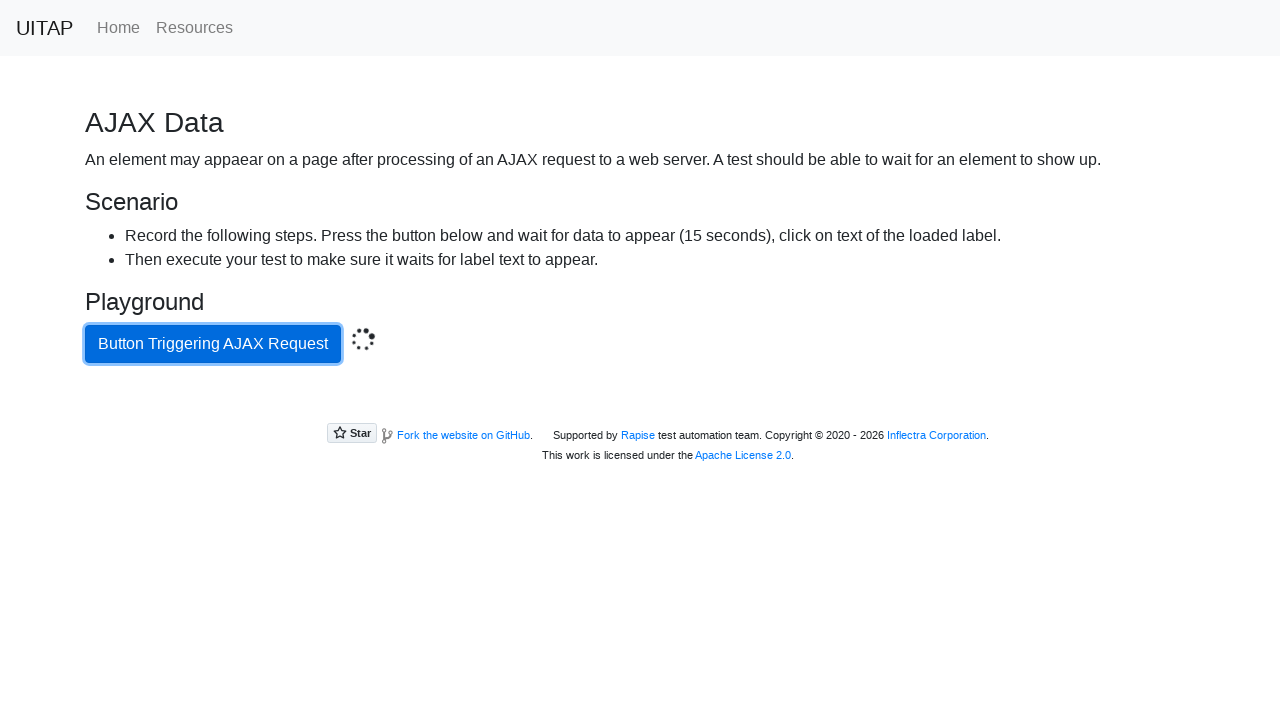

Success message appeared after AJAX call completed
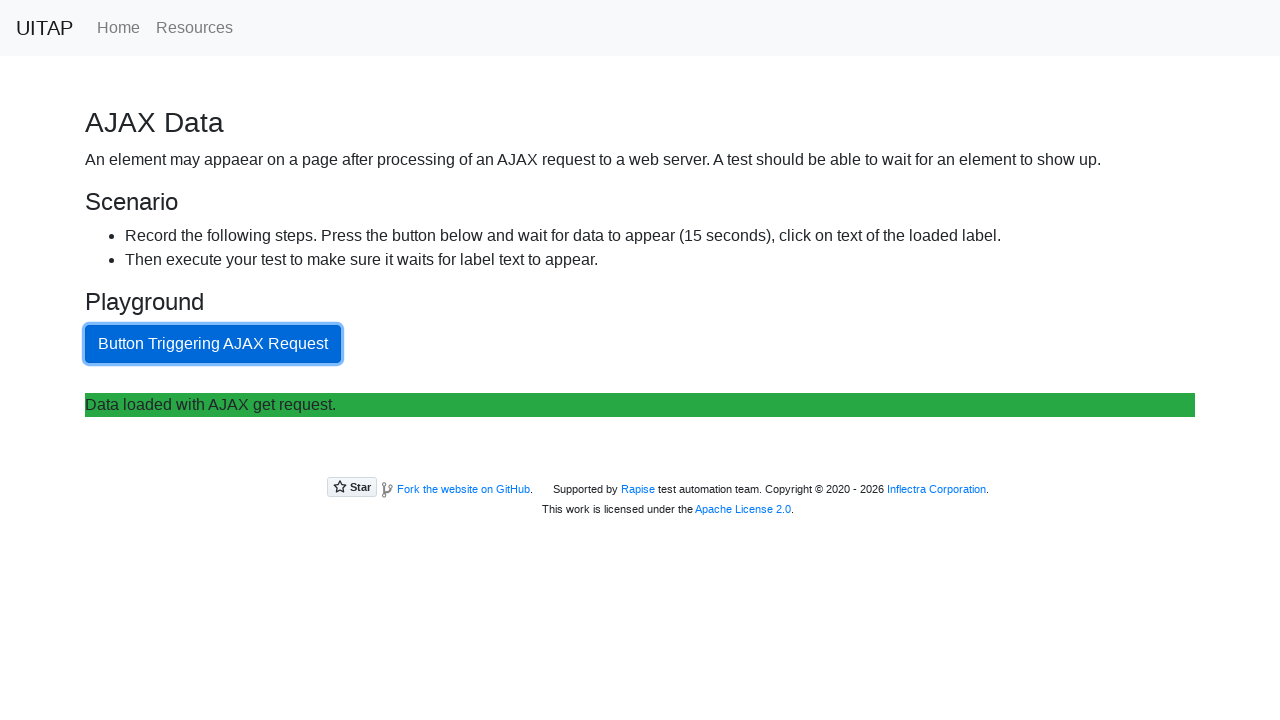

Retrieved text content from dynamically loaded success message
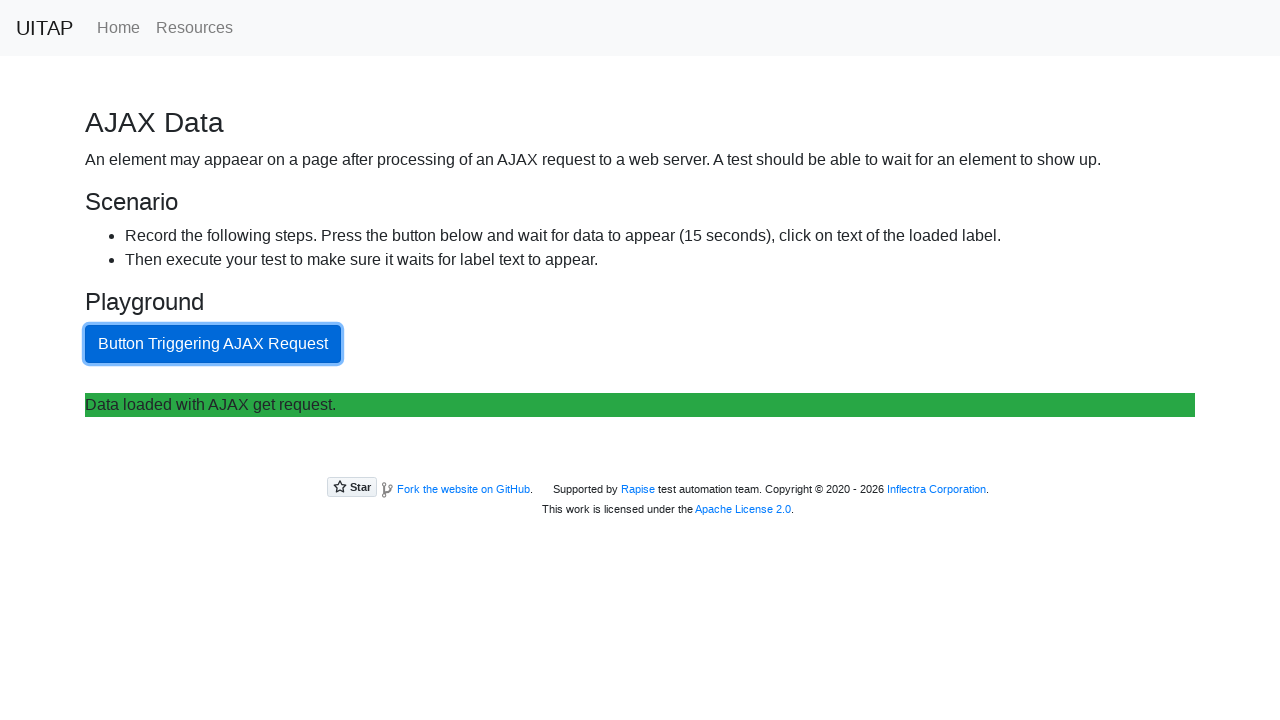

Printed the dynamically loaded content to console
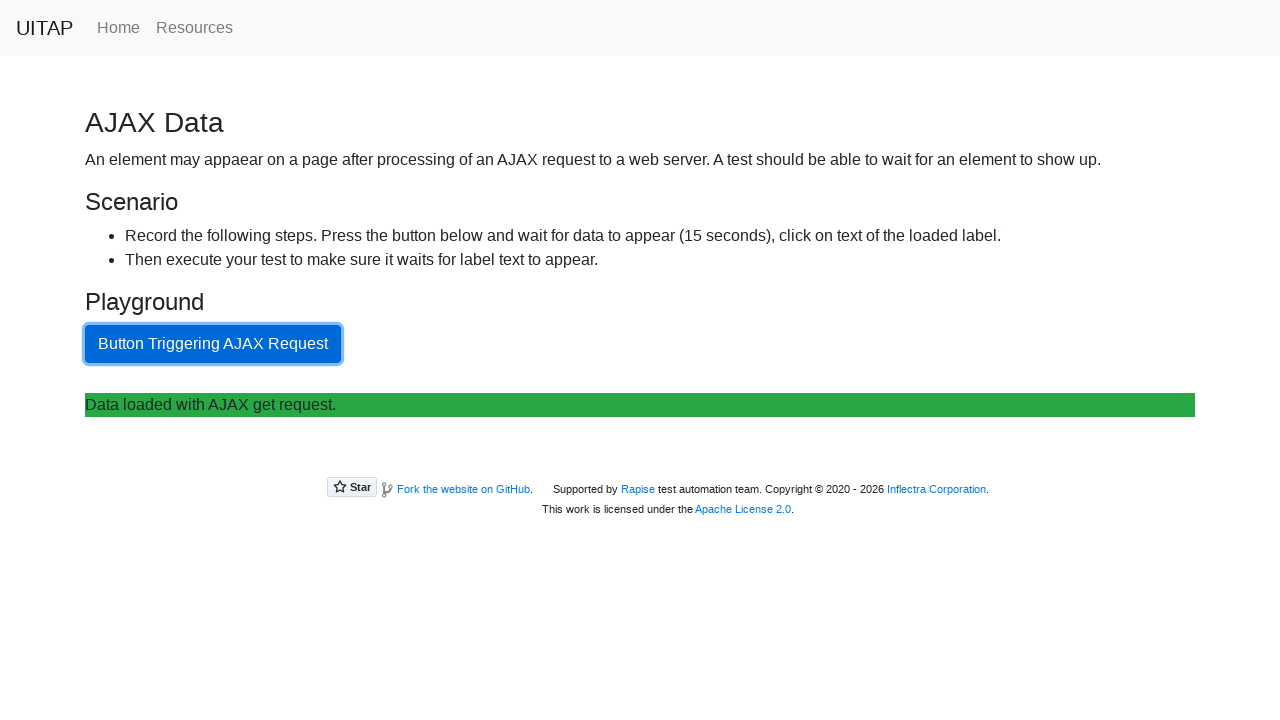

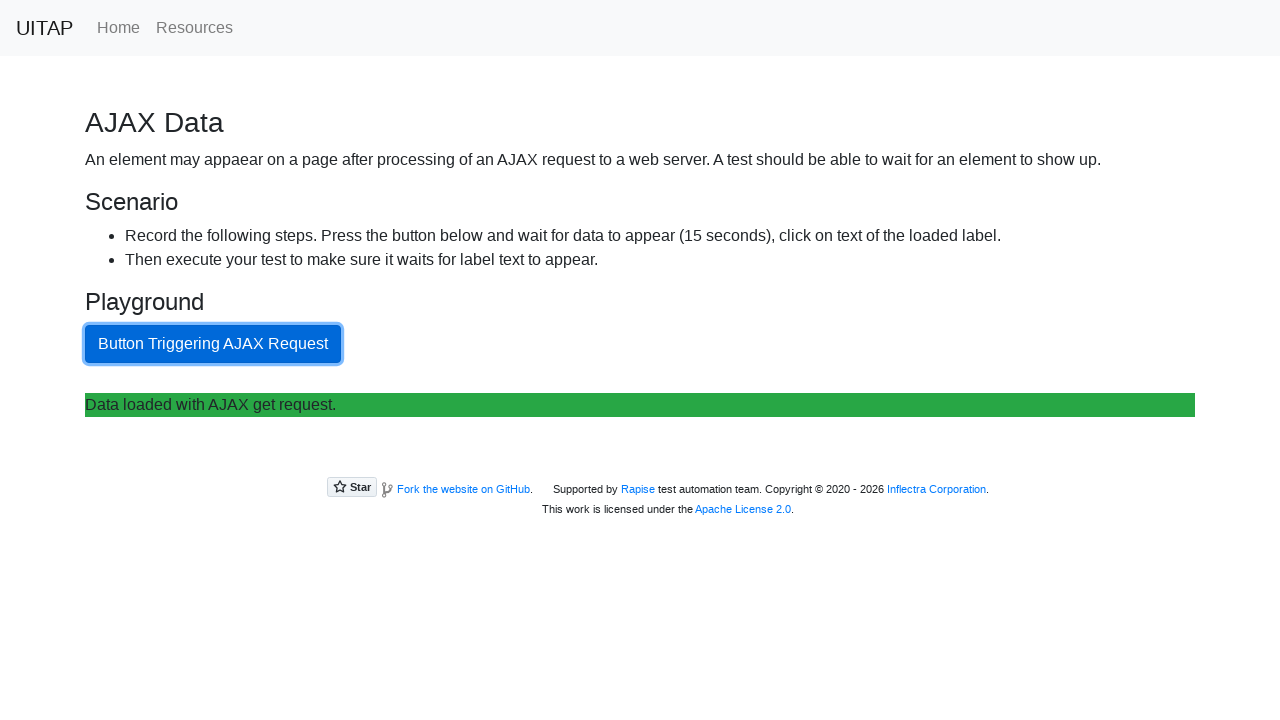